Selects today's date from a date picker

Starting URL: https://formy-project.herokuapp.com/form

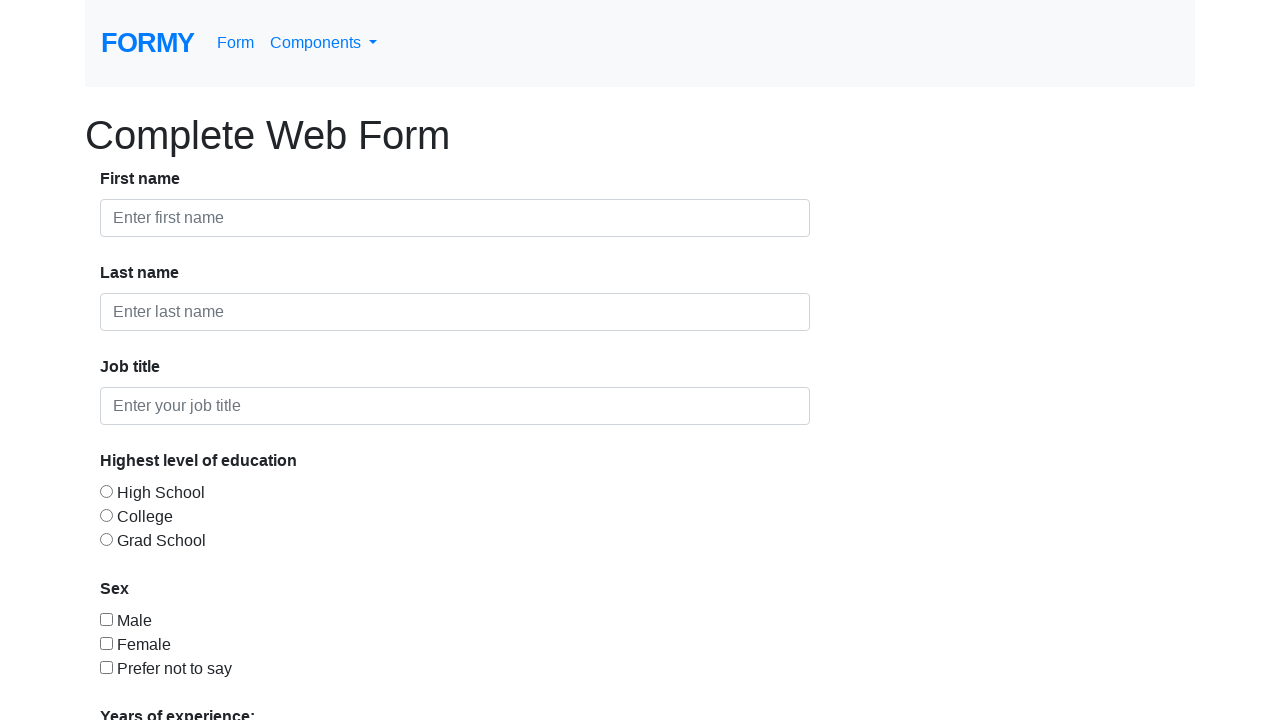

Clicked on date input field to open date picker at (270, 613) on input[data-date-today-highlight="true"]
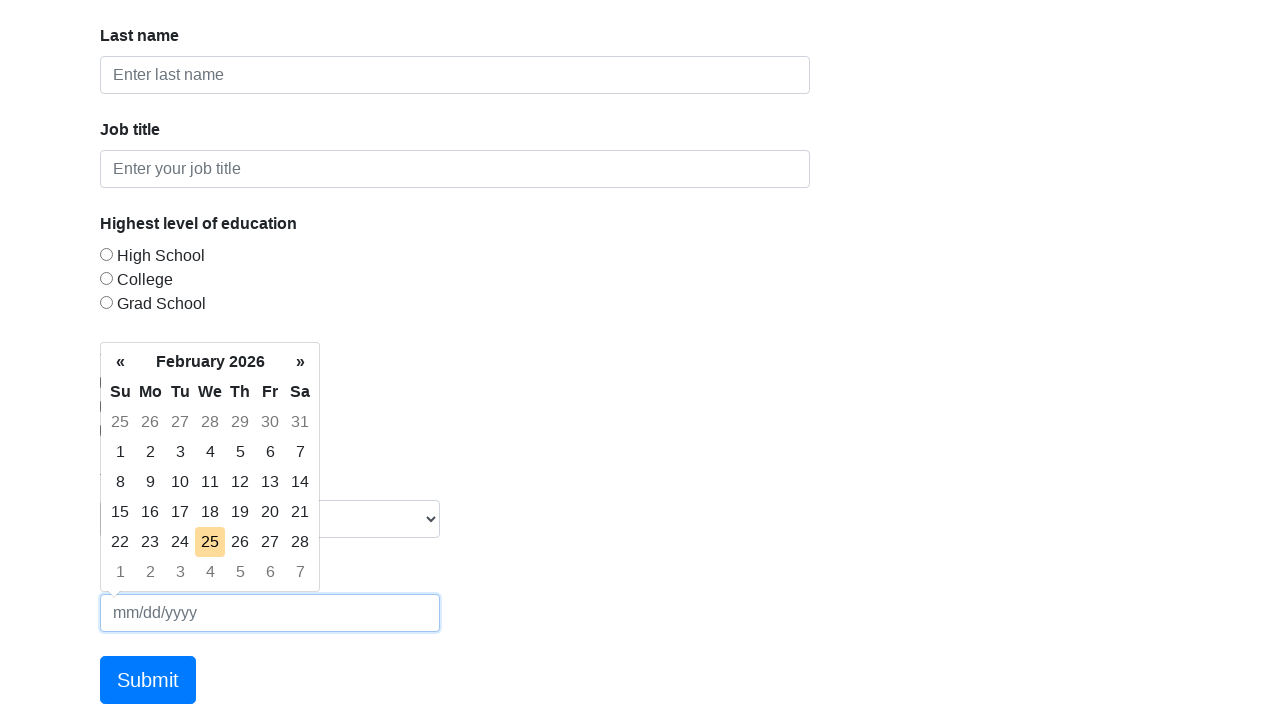

Selected today's date from the date picker at (210, 542) on td.today.day
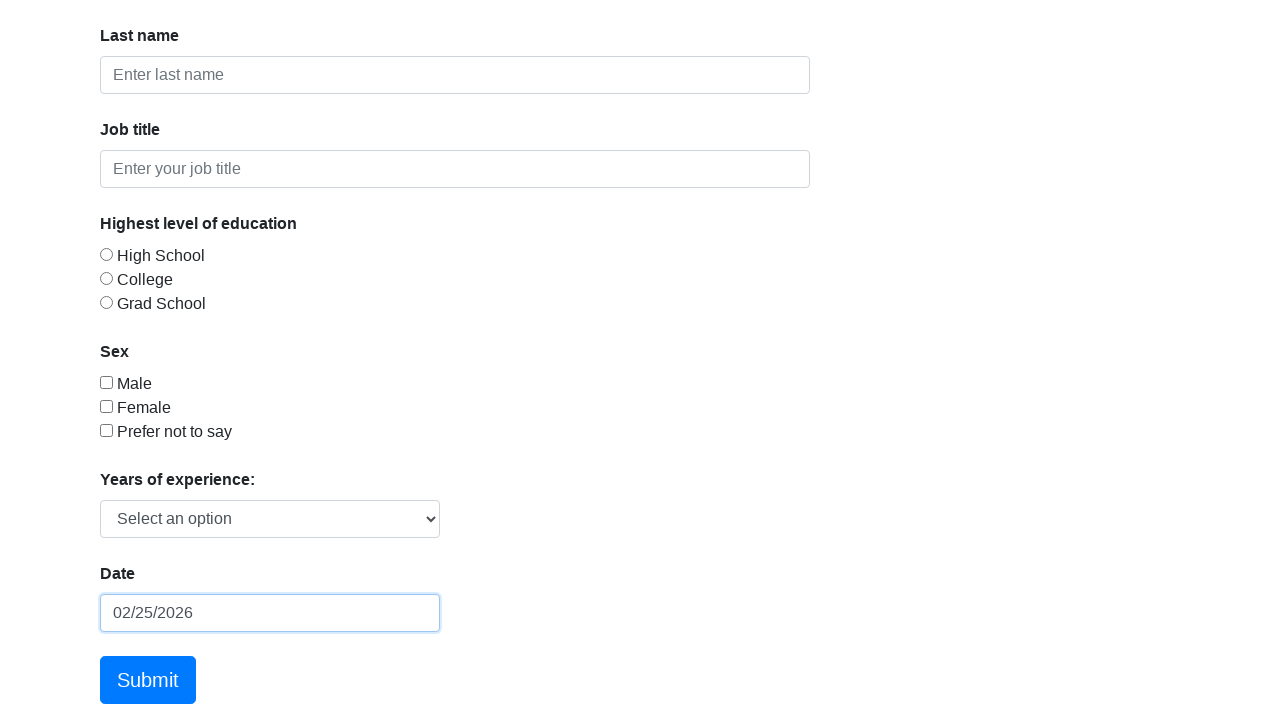

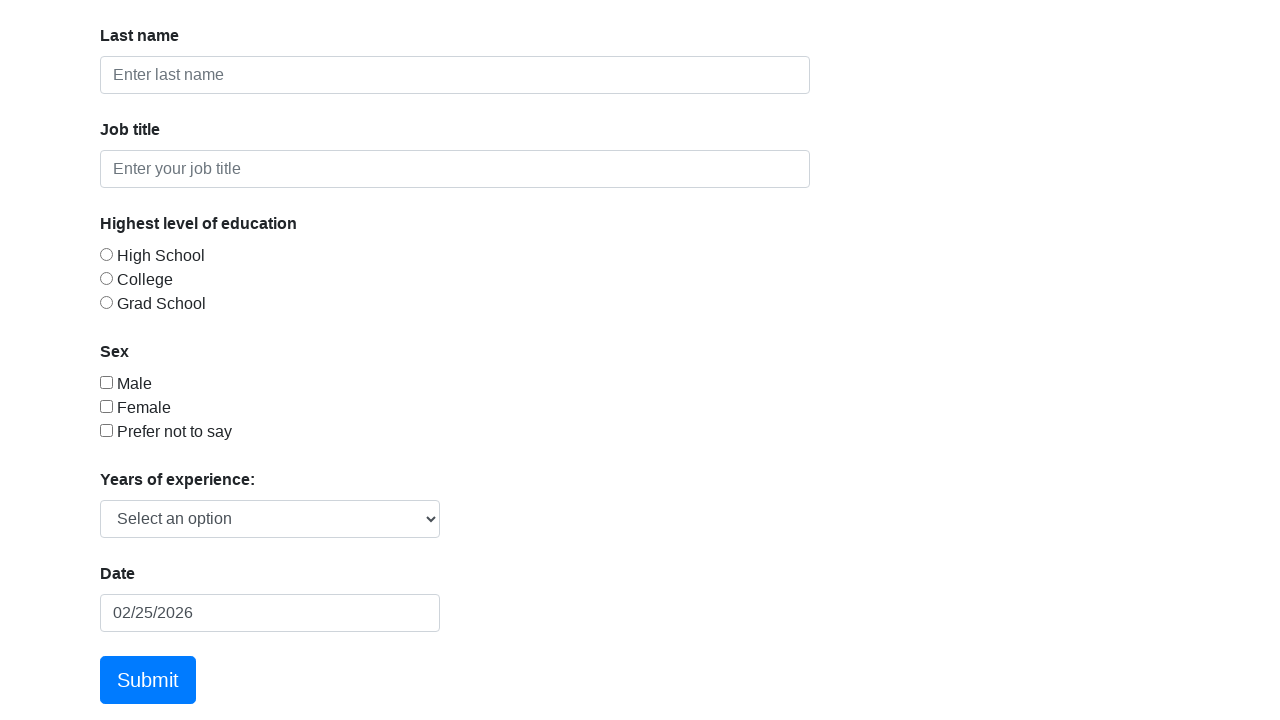